Tests file download functionality by clicking on a file link to initiate download

Starting URL: https://the-internet.herokuapp.com/download

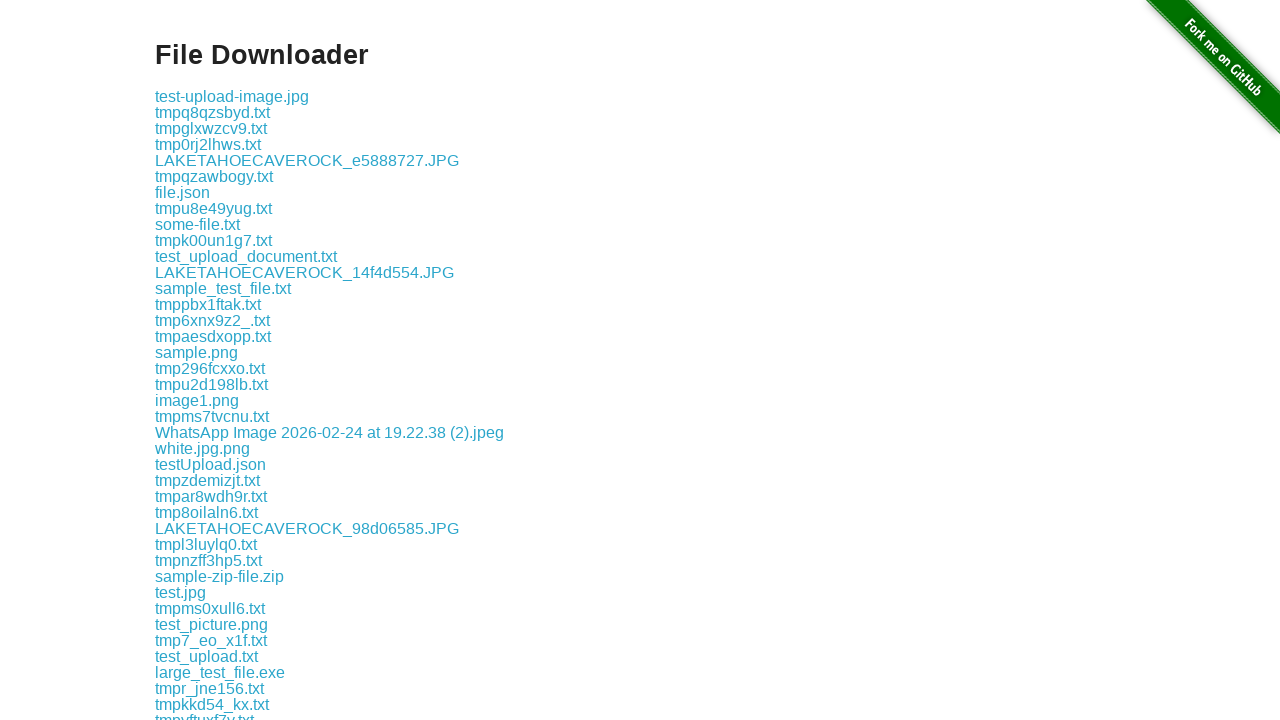

Clicked on LambdaTest.txt file link to initiate download at (208, 360) on a:text('LambdaTest.txt')
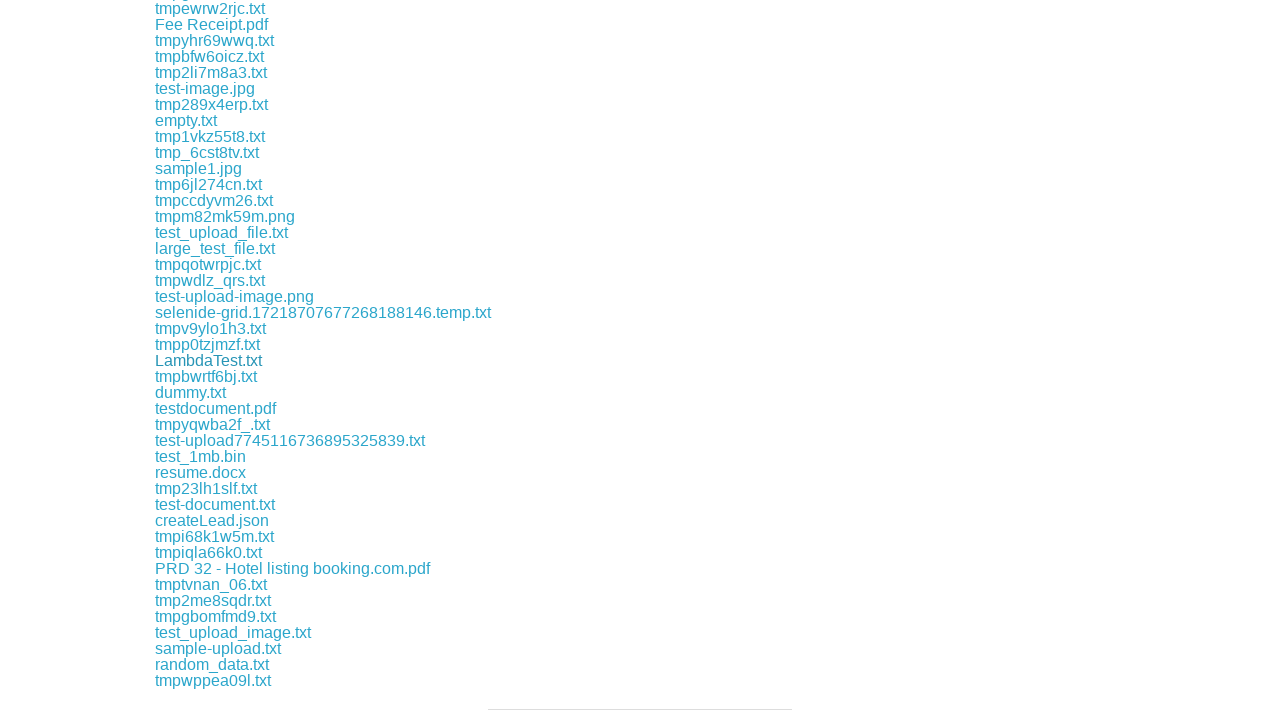

Waited 5 seconds for download to complete
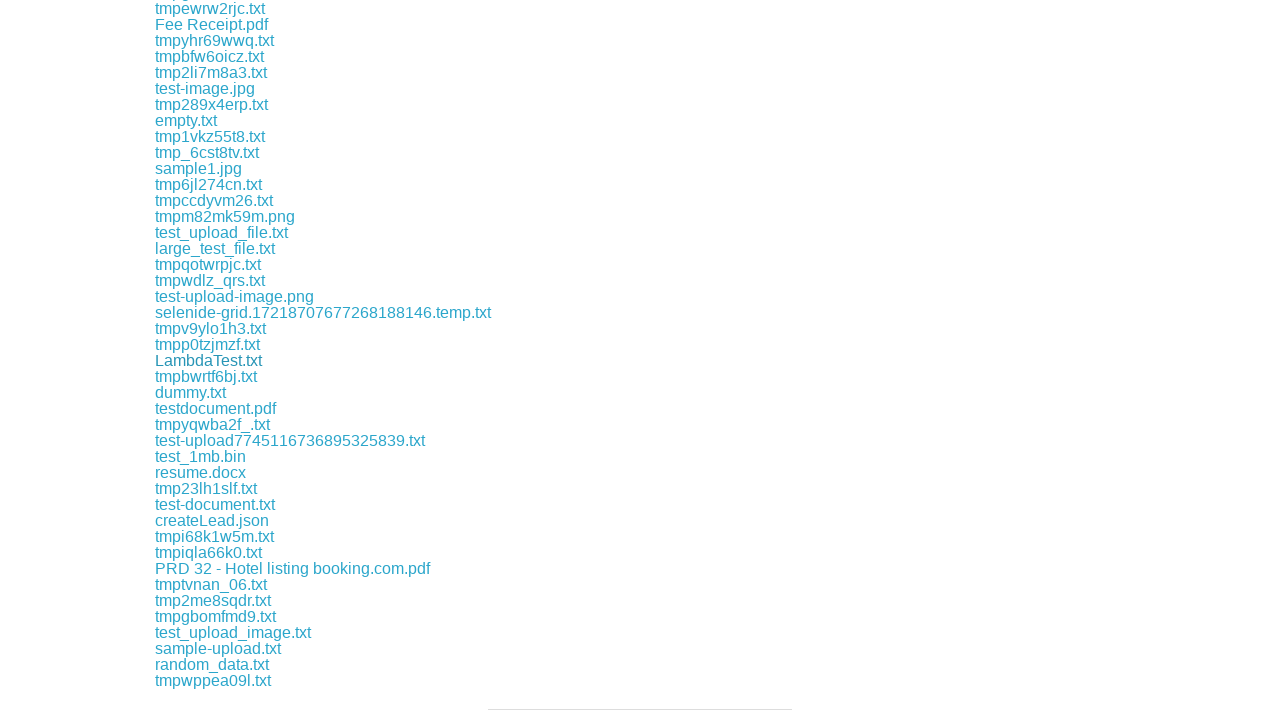

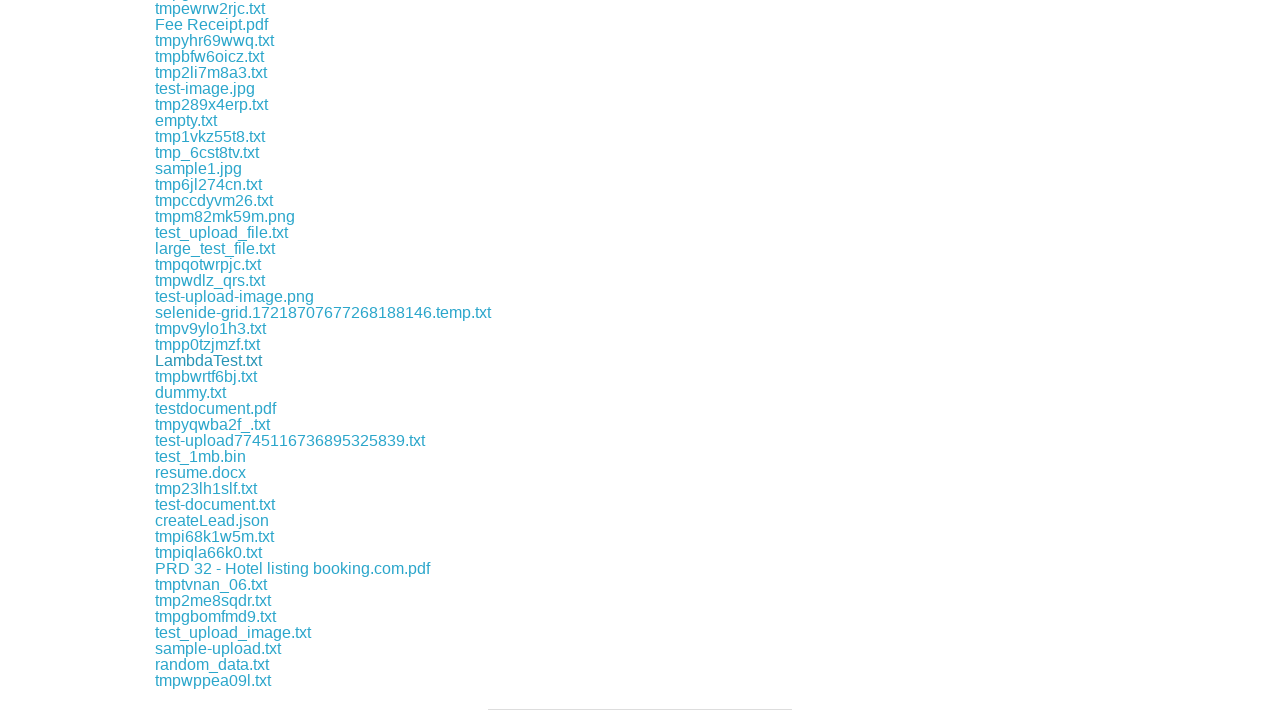